Tests navigation from the home page to the My Account page by clicking the My Account hyperlink in the navigation menu and verifying the URL changes to the my-account page.

Starting URL: https://practice.automationtesting.in/

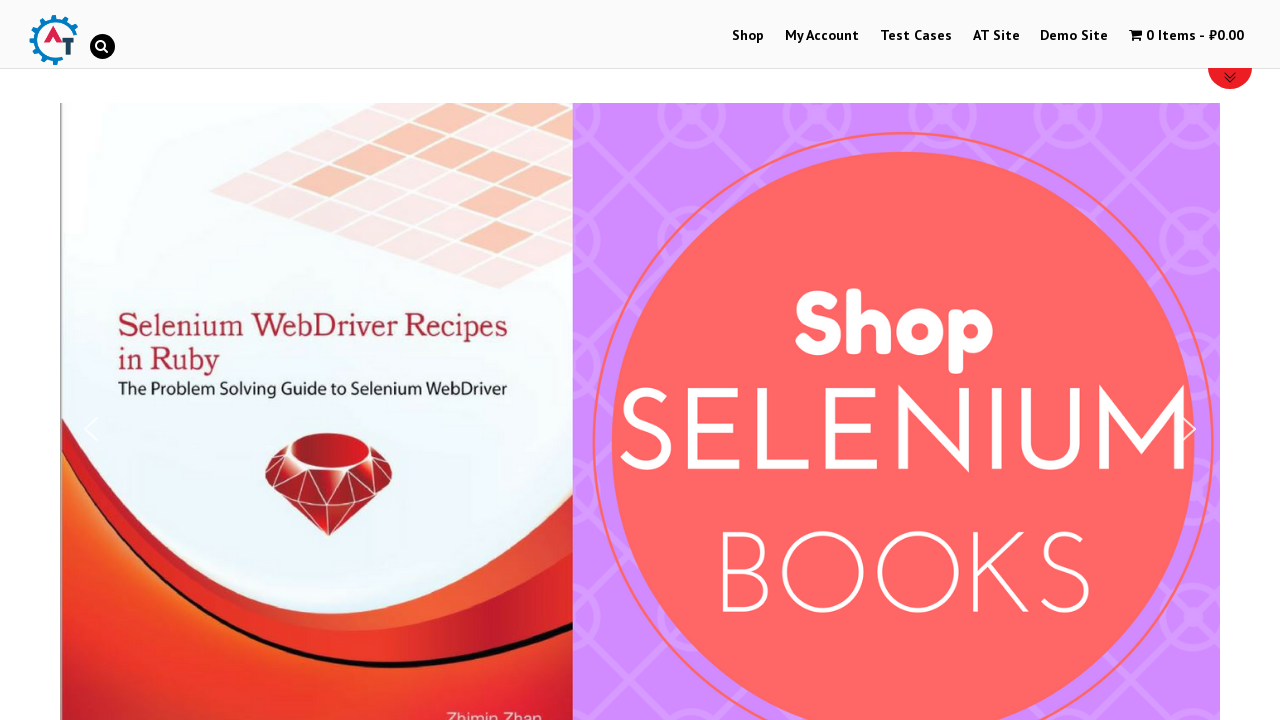

Home page loaded successfully
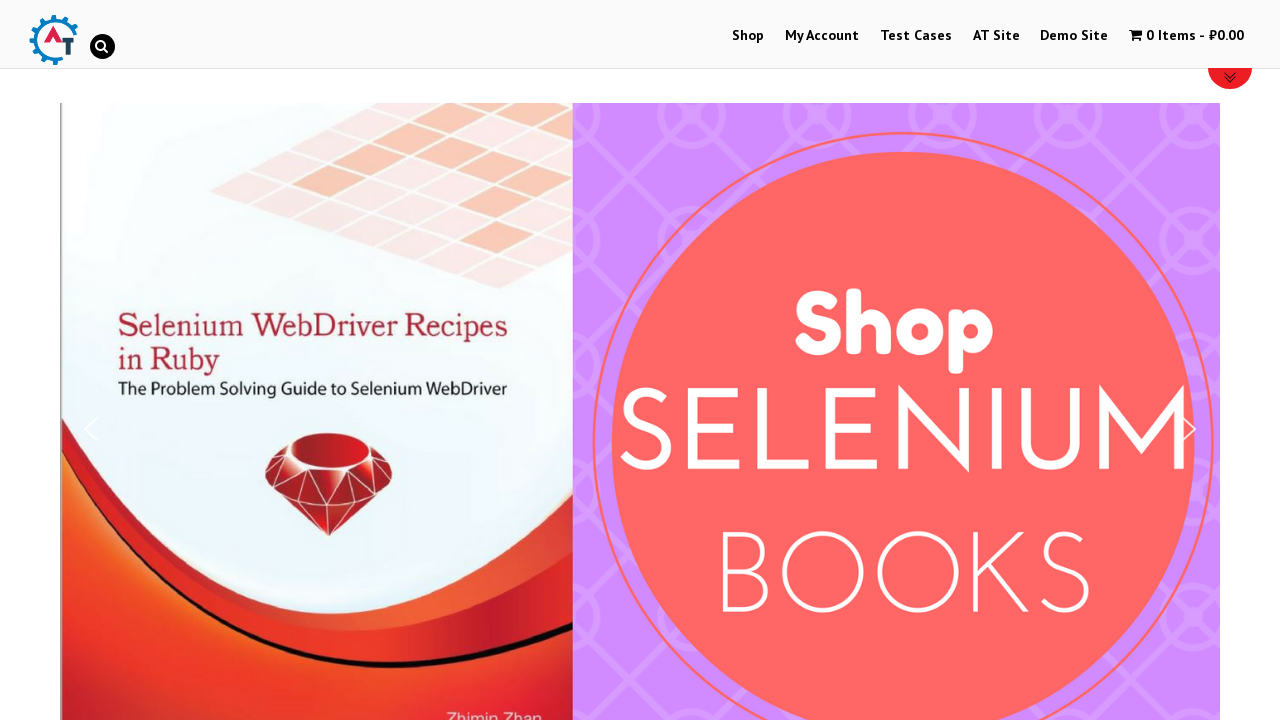

Clicked My Account hyperlink in navigation menu at (822, 36) on xpath=//*[@id='menu-item-50']/a
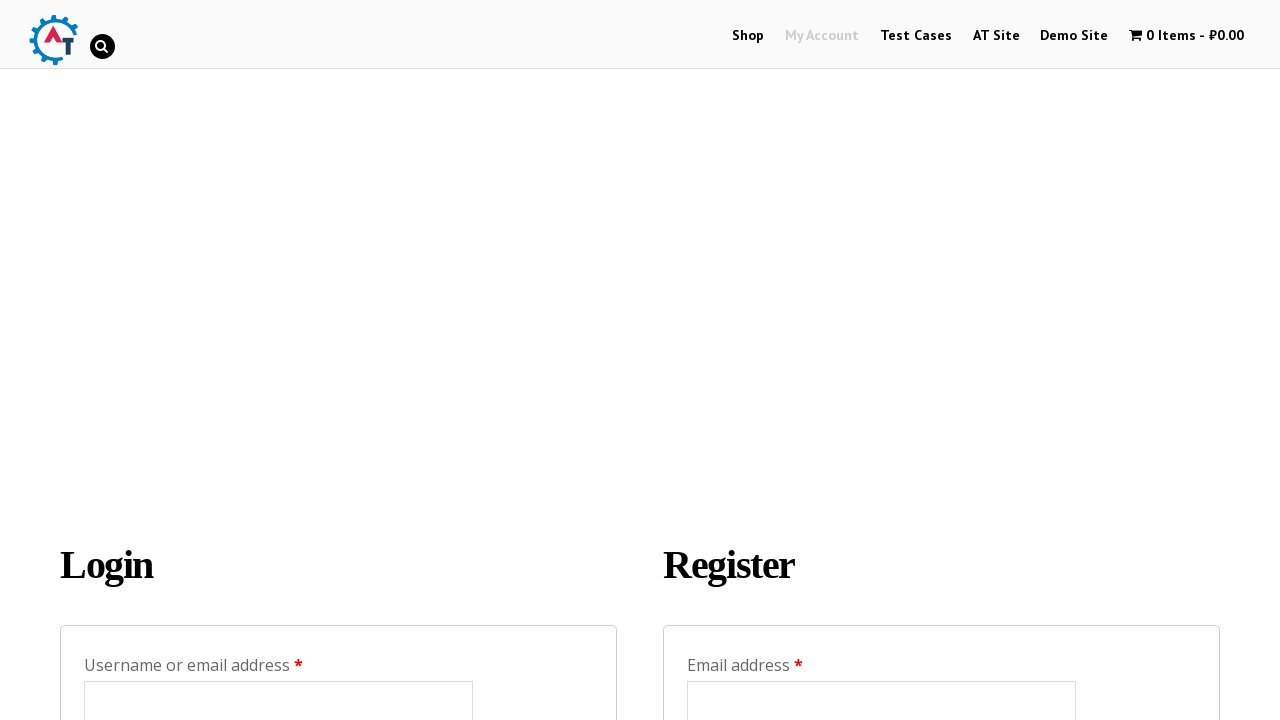

Navigation to My Account page completed successfully
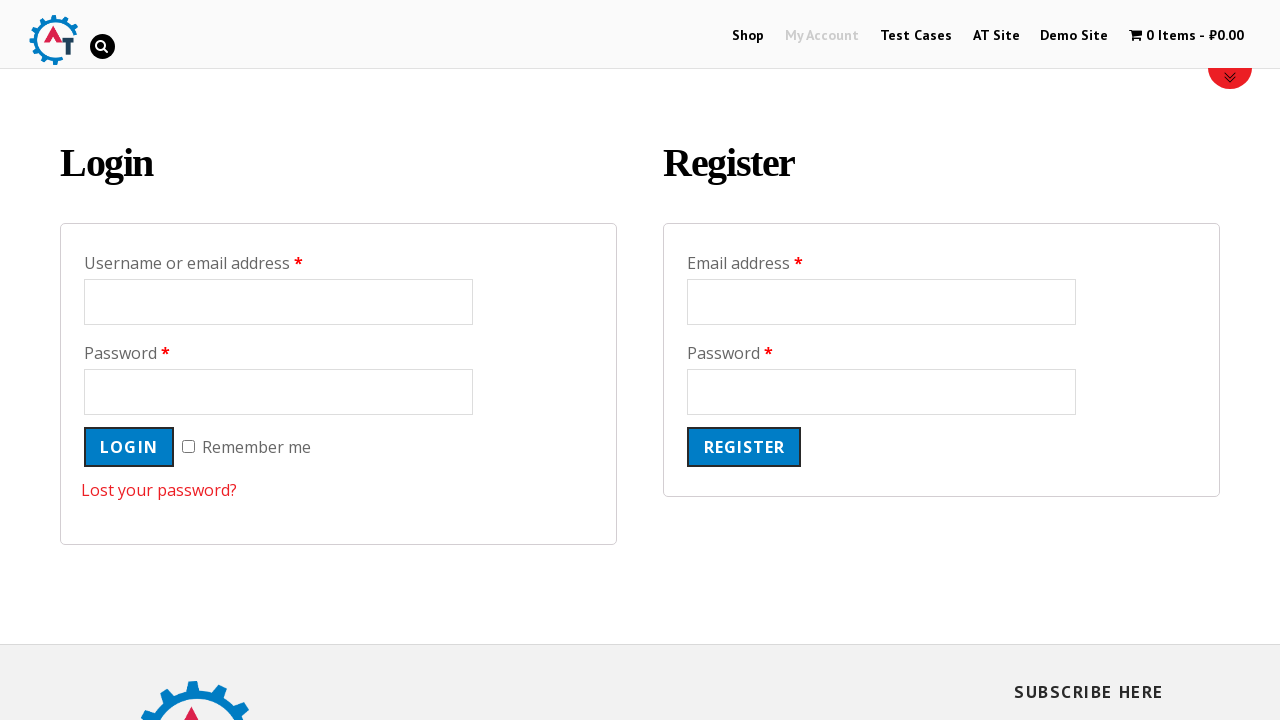

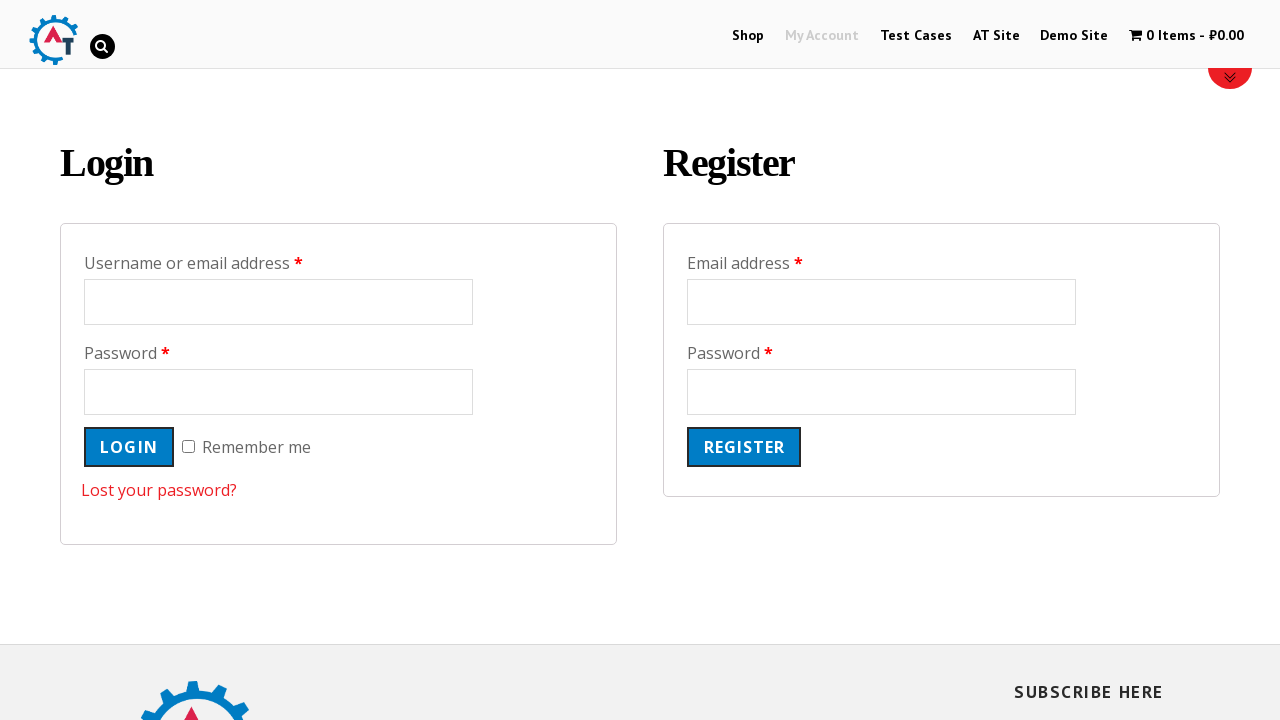